Tests nested frame navigation by switching between multiple nested frames (top-left, top-middle, top-right, bottom) and verifying content in each

Starting URL: http://the-internet.herokuapp.com

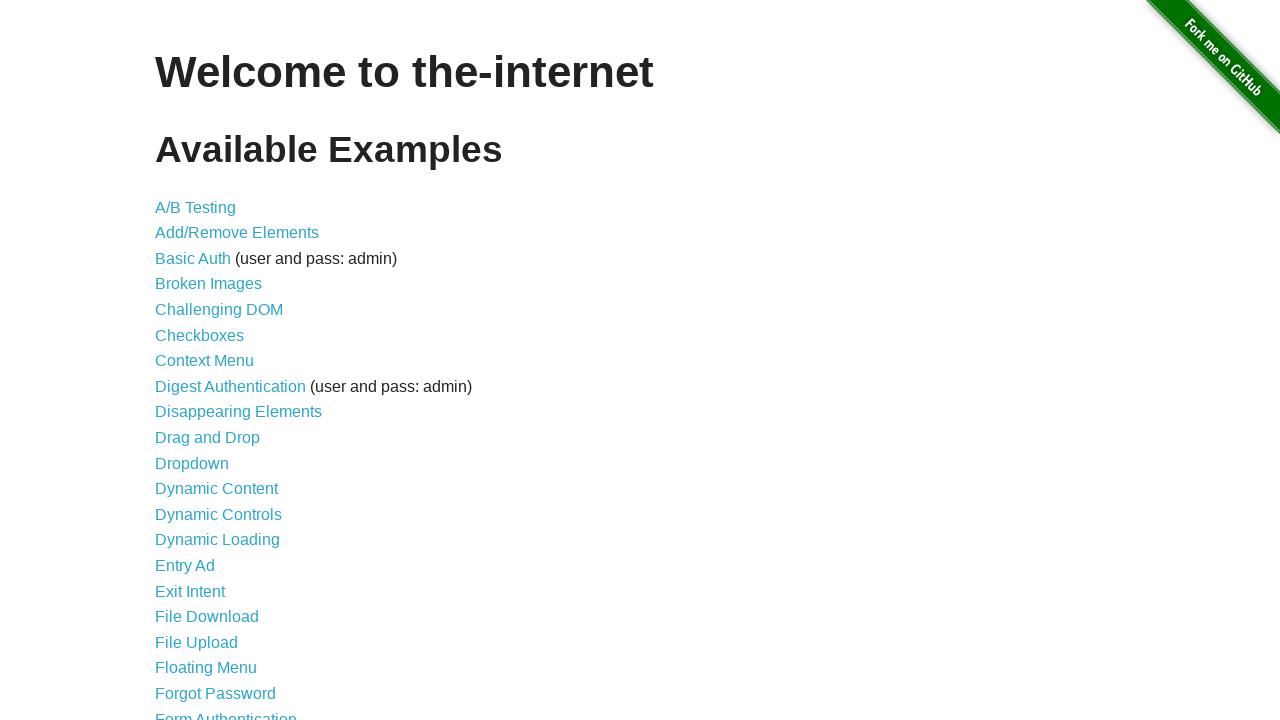

Clicked on Frames link at (182, 361) on text=Frames
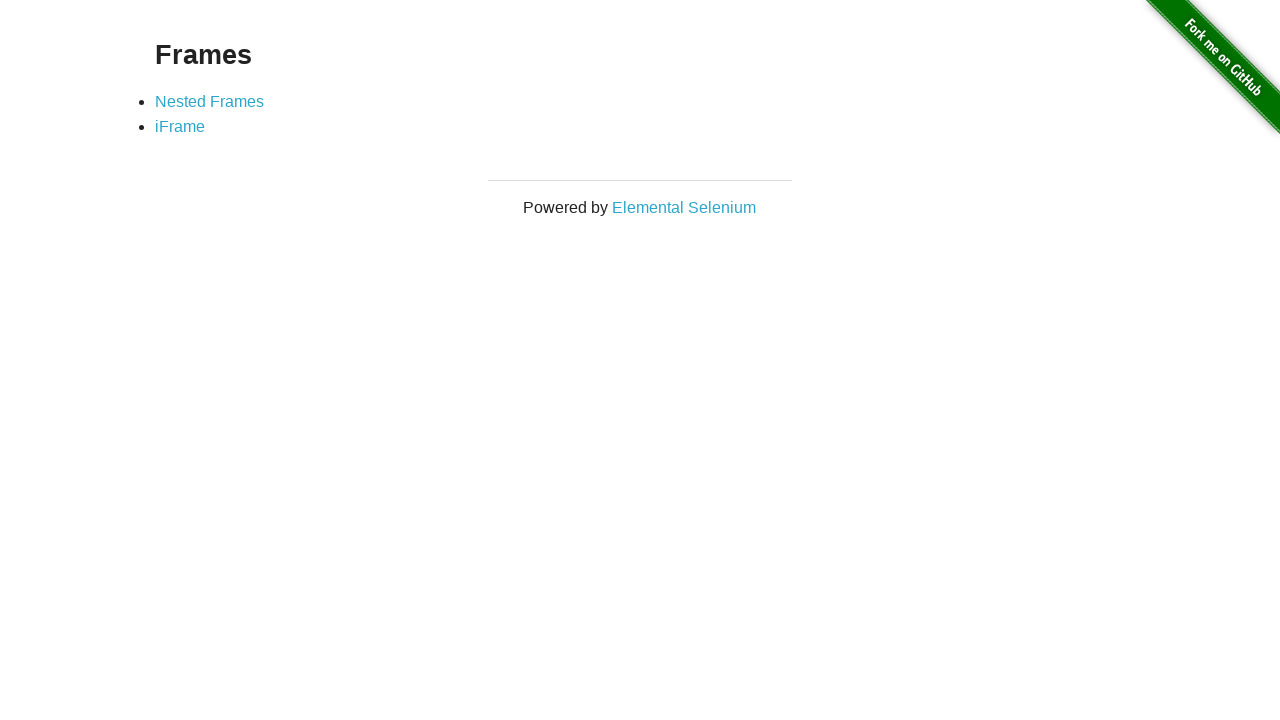

Clicked on Nested Frames link at (210, 101) on text=Nested Frames
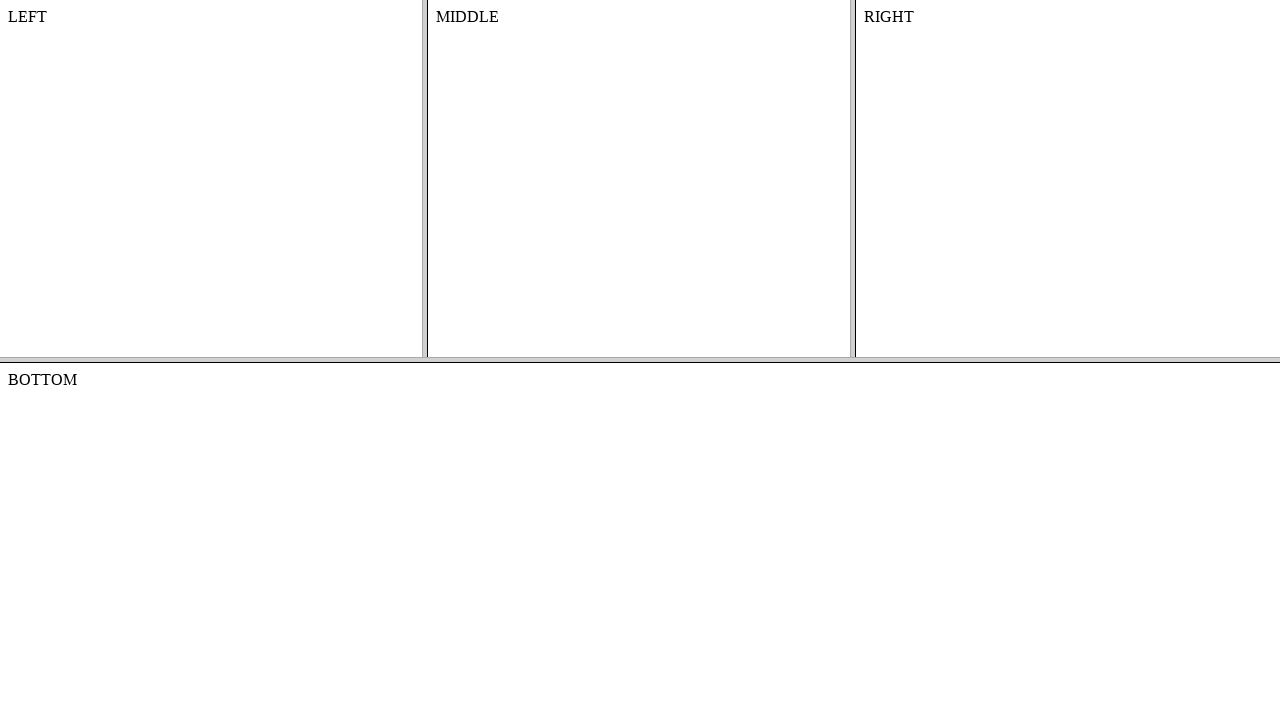

Located top frame
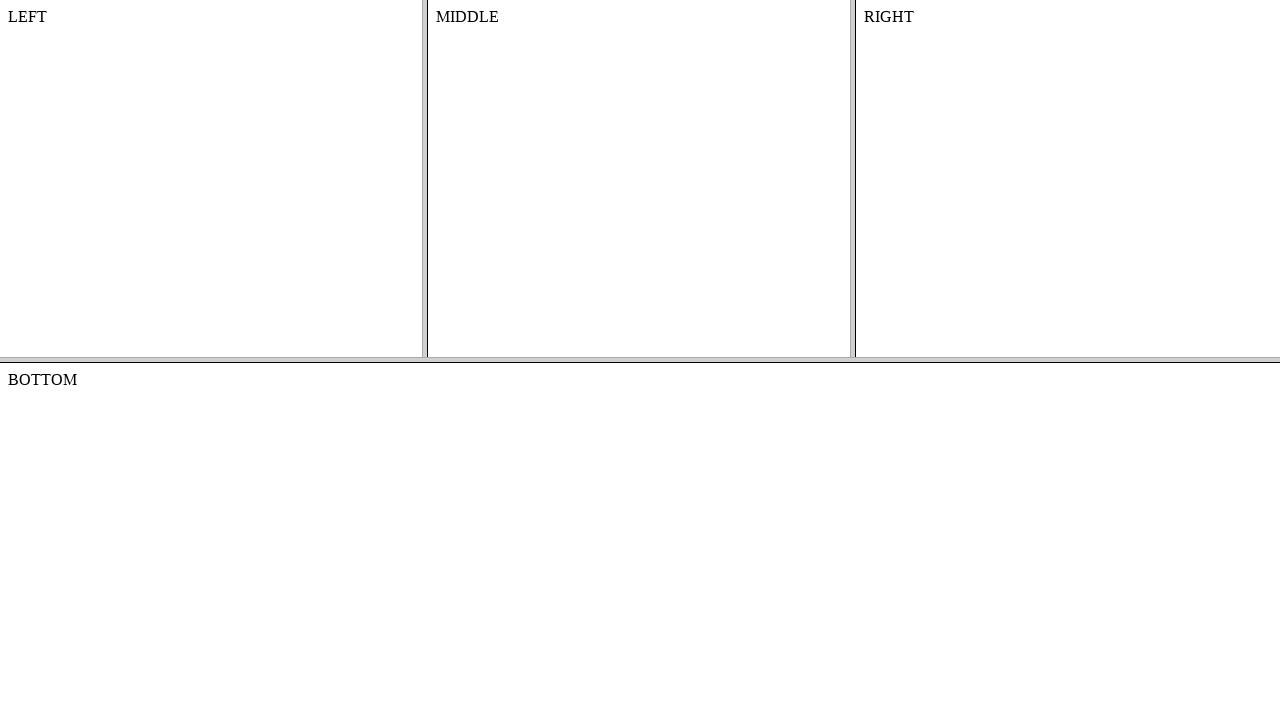

Located left frame within top frame
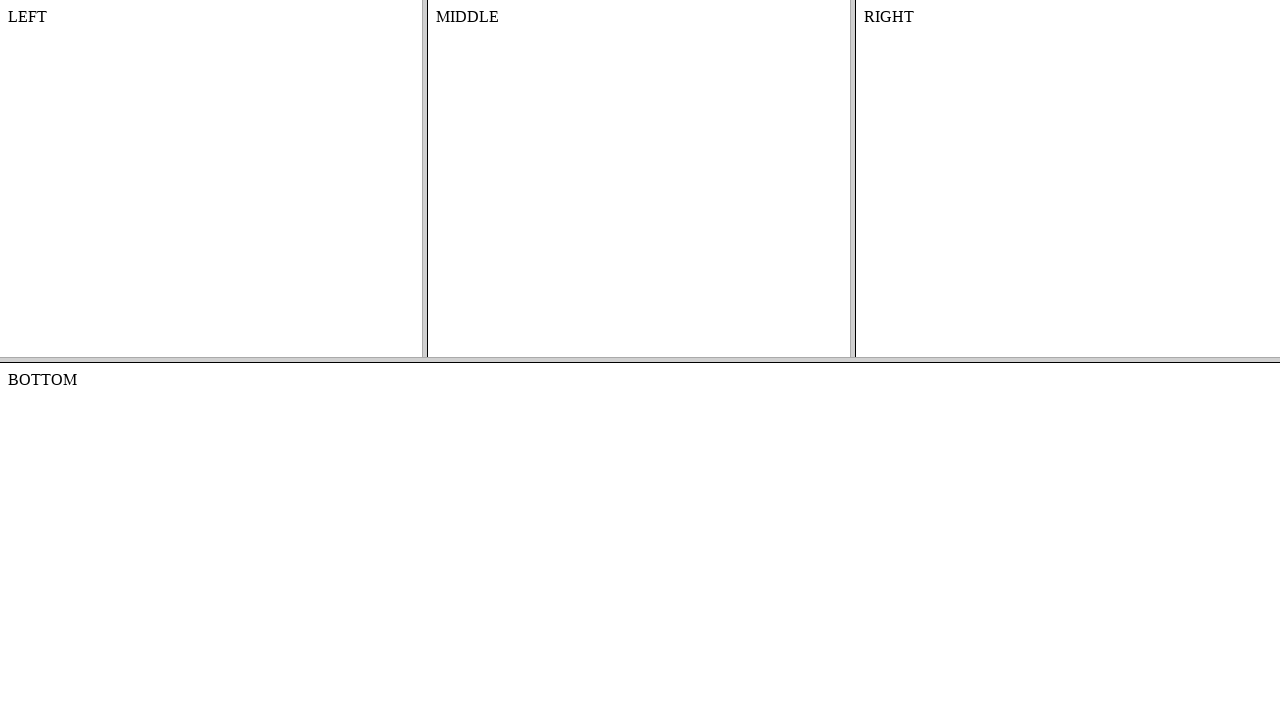

Left frame body loaded and verified
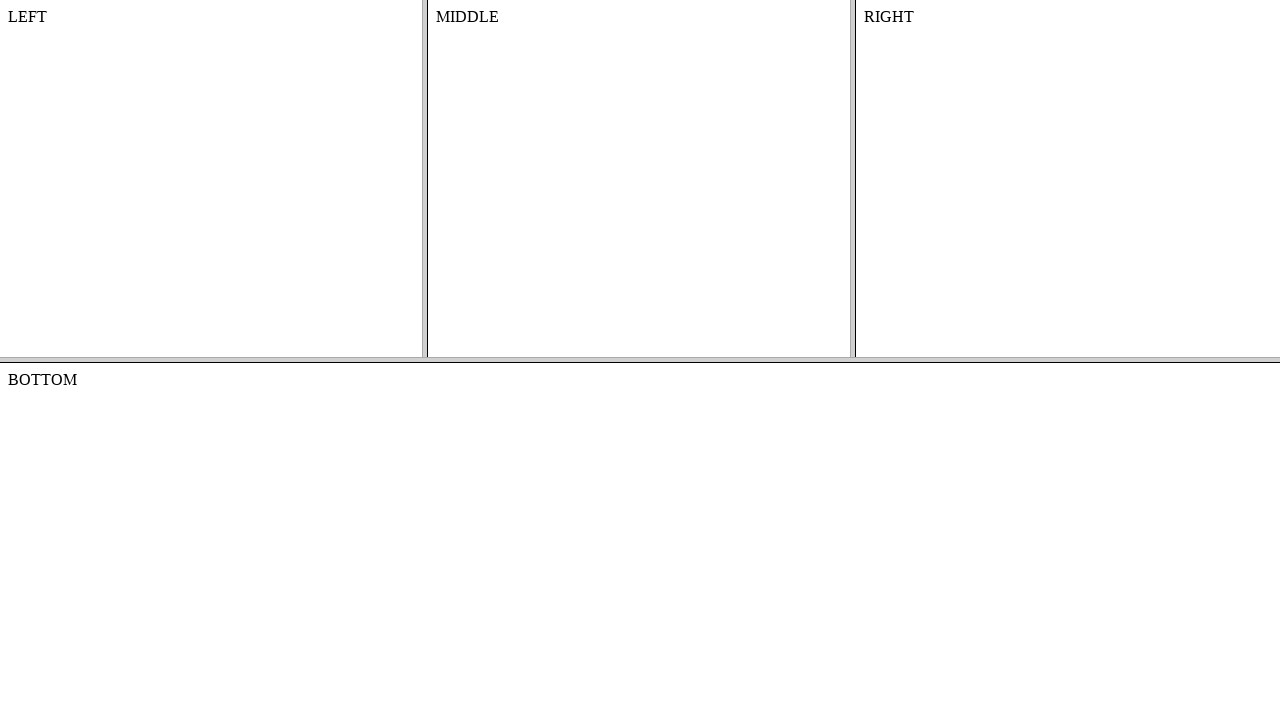

Located middle frame within top frame
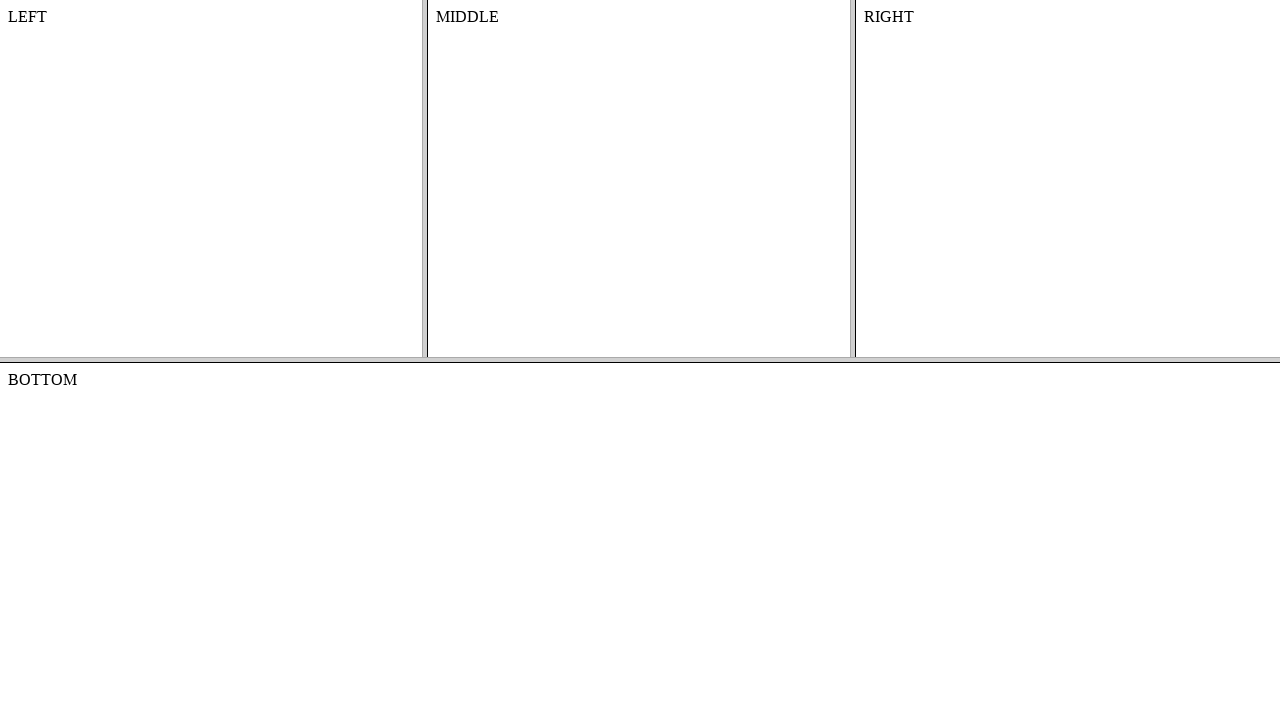

Middle frame body loaded and verified
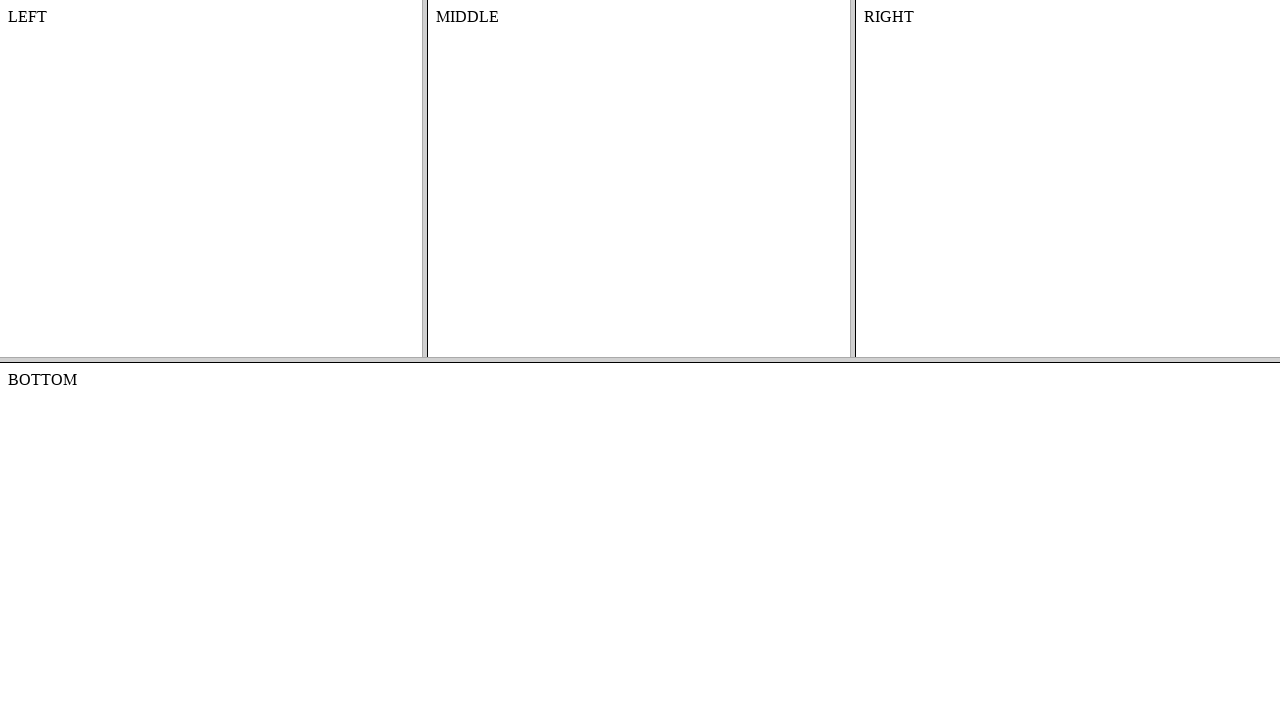

Located right frame within top frame
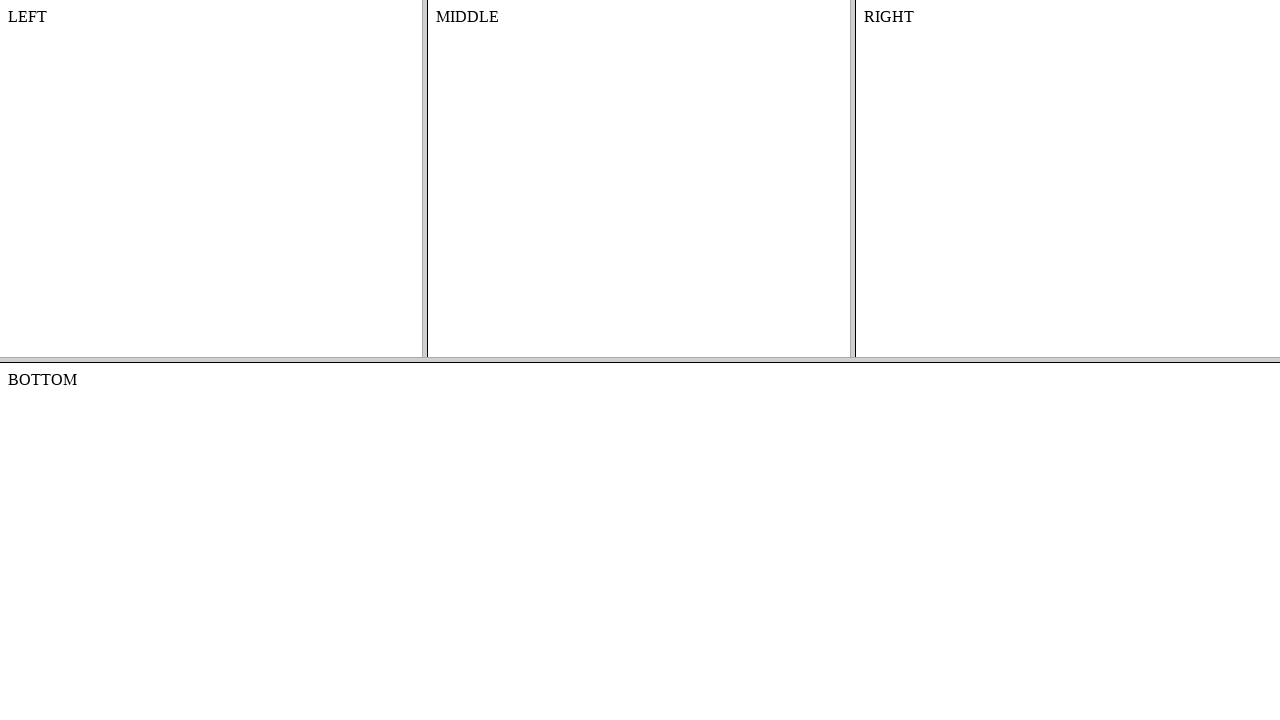

Right frame body loaded and verified
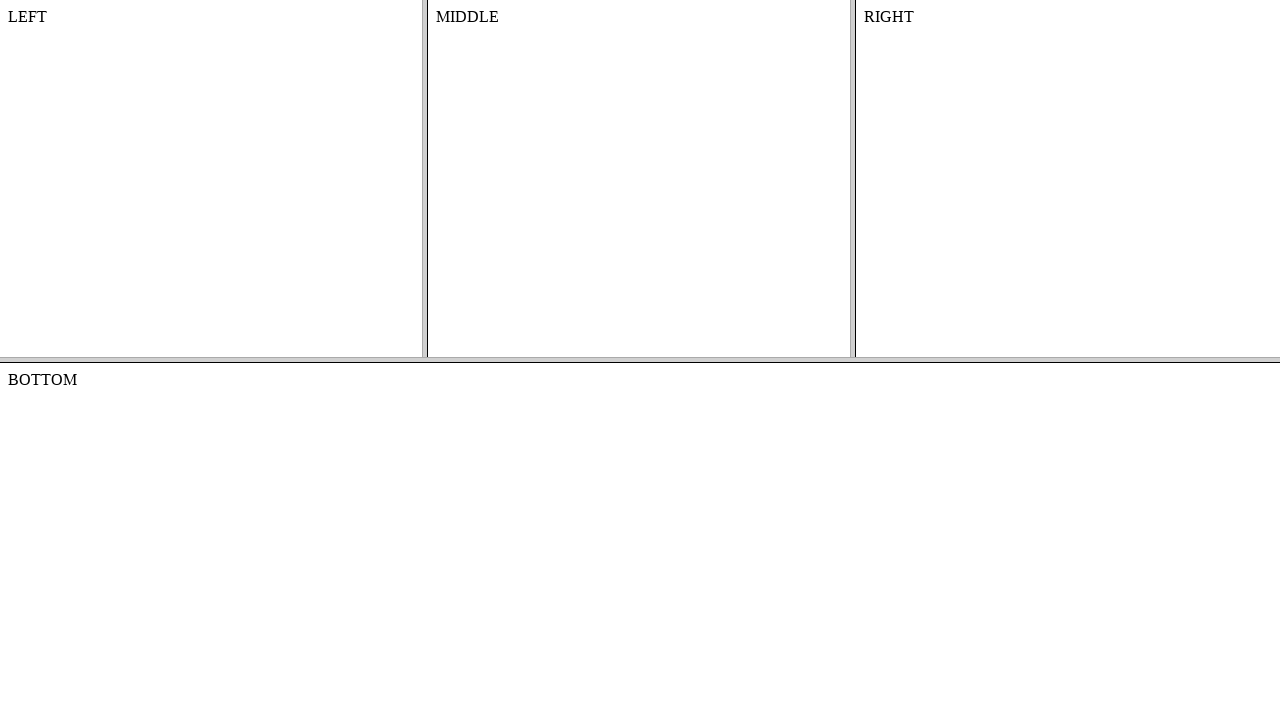

Located bottom frame
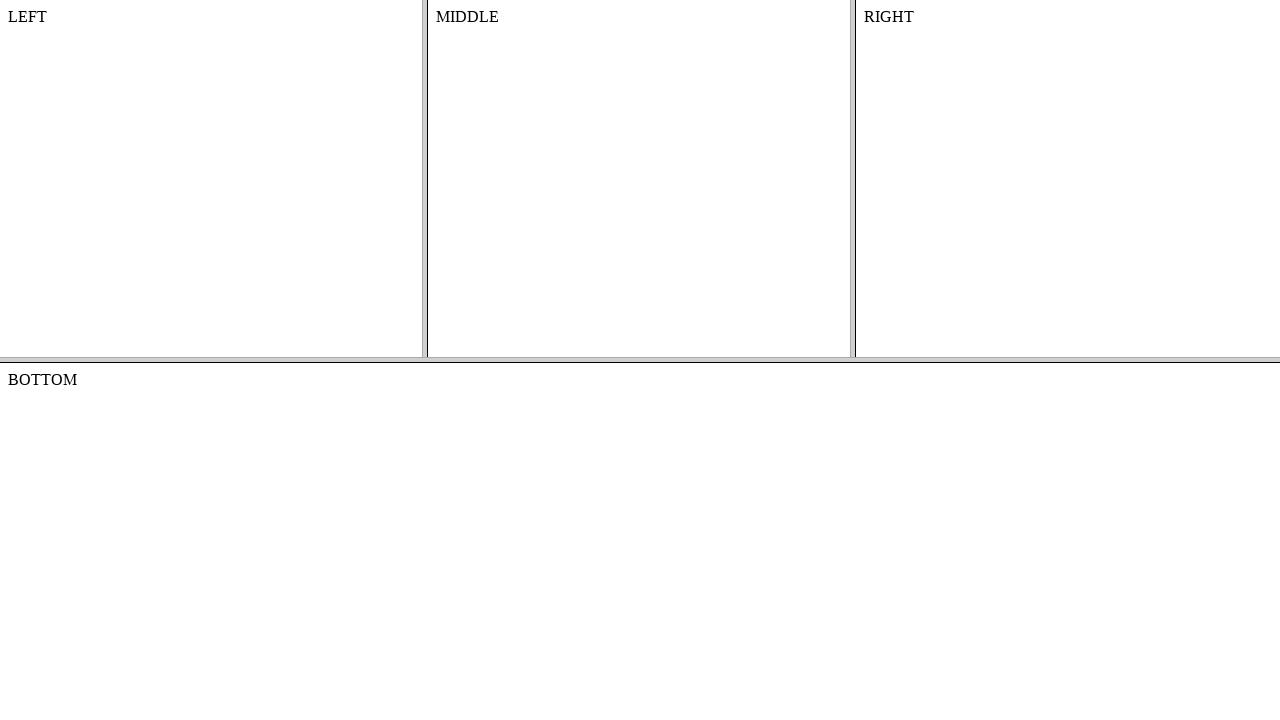

Bottom frame body loaded and verified
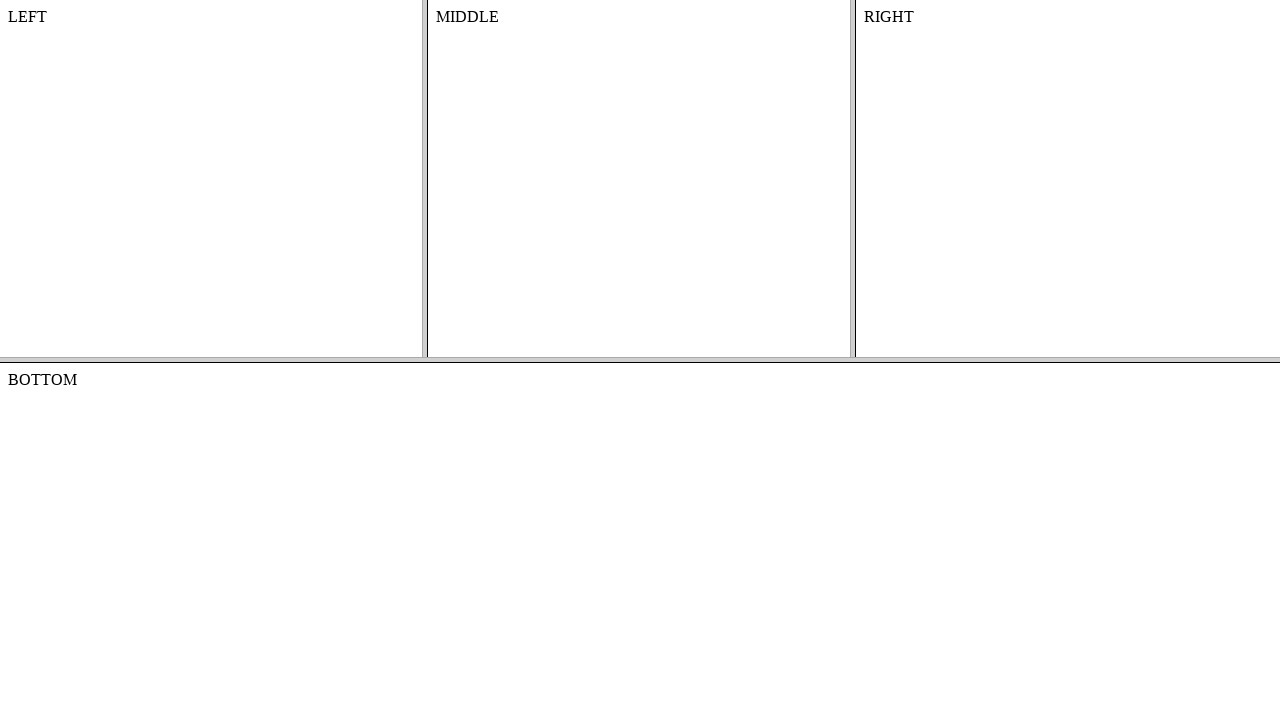

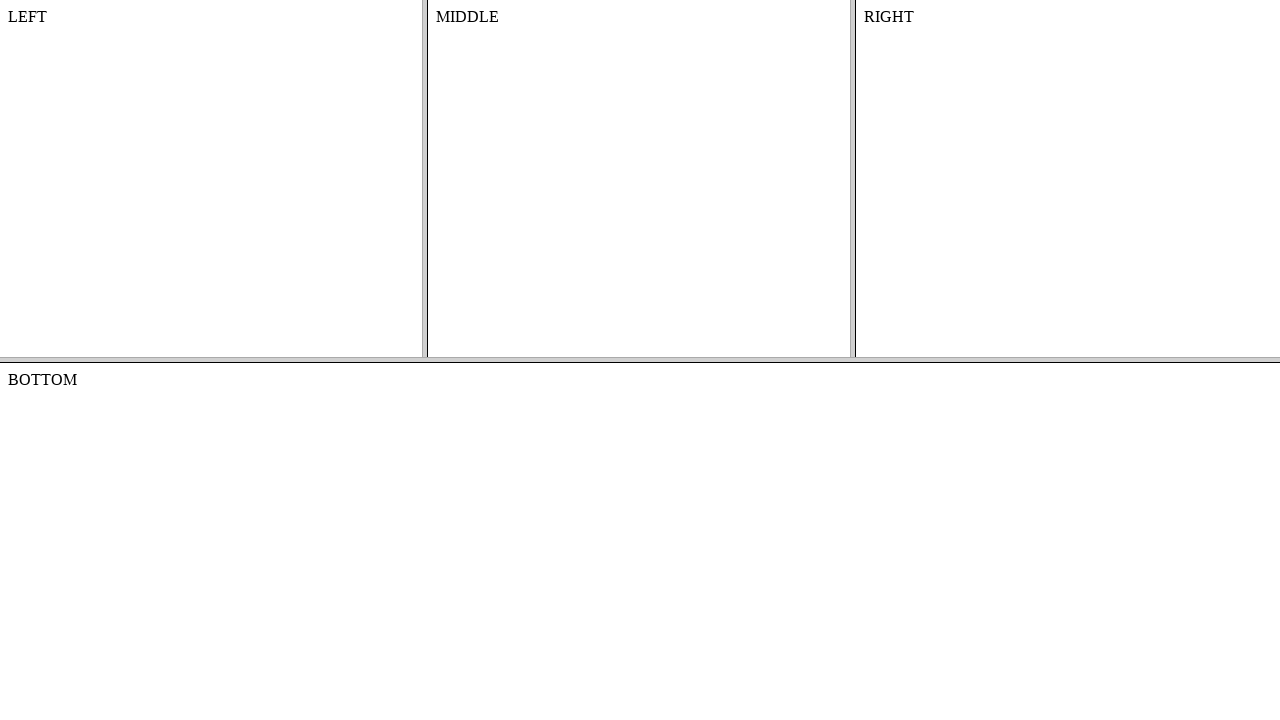